Tests clicking a JavaScript confirm dialog and dismissing/canceling it

Starting URL: https://the-internet.herokuapp.com/javascript_alerts

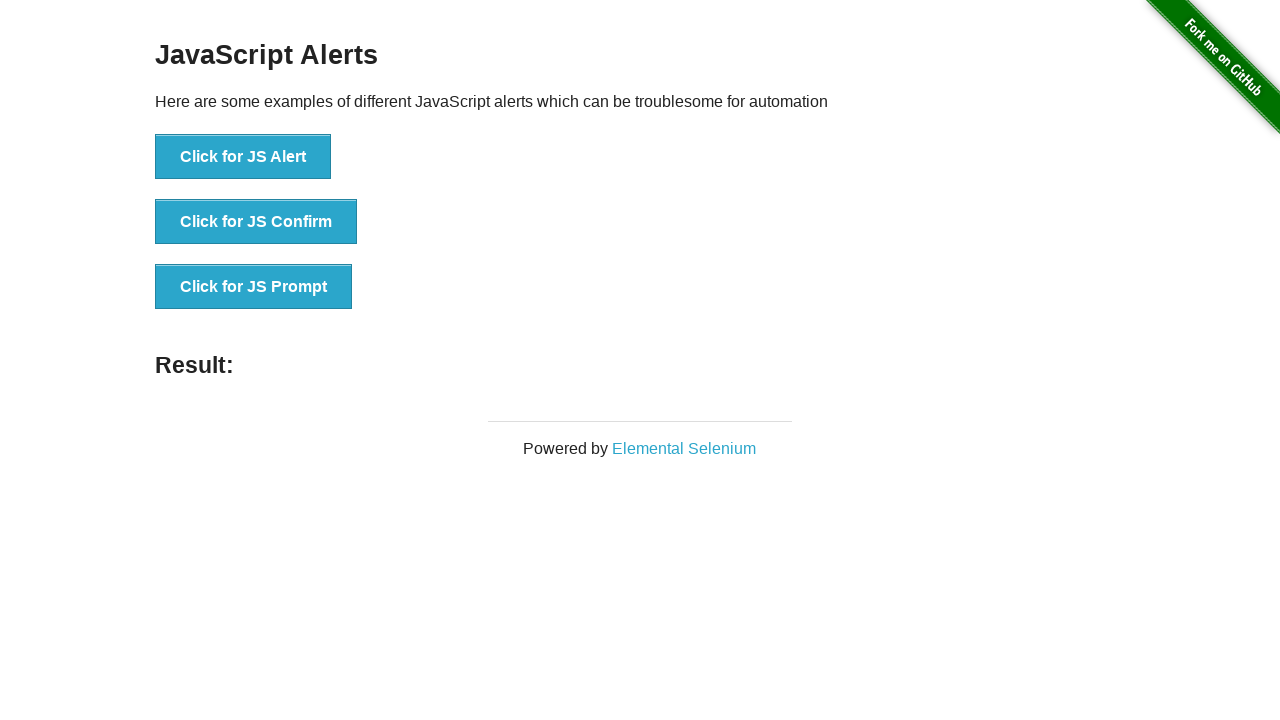

Set up dialog handler to dismiss JavaScript confirm dialog
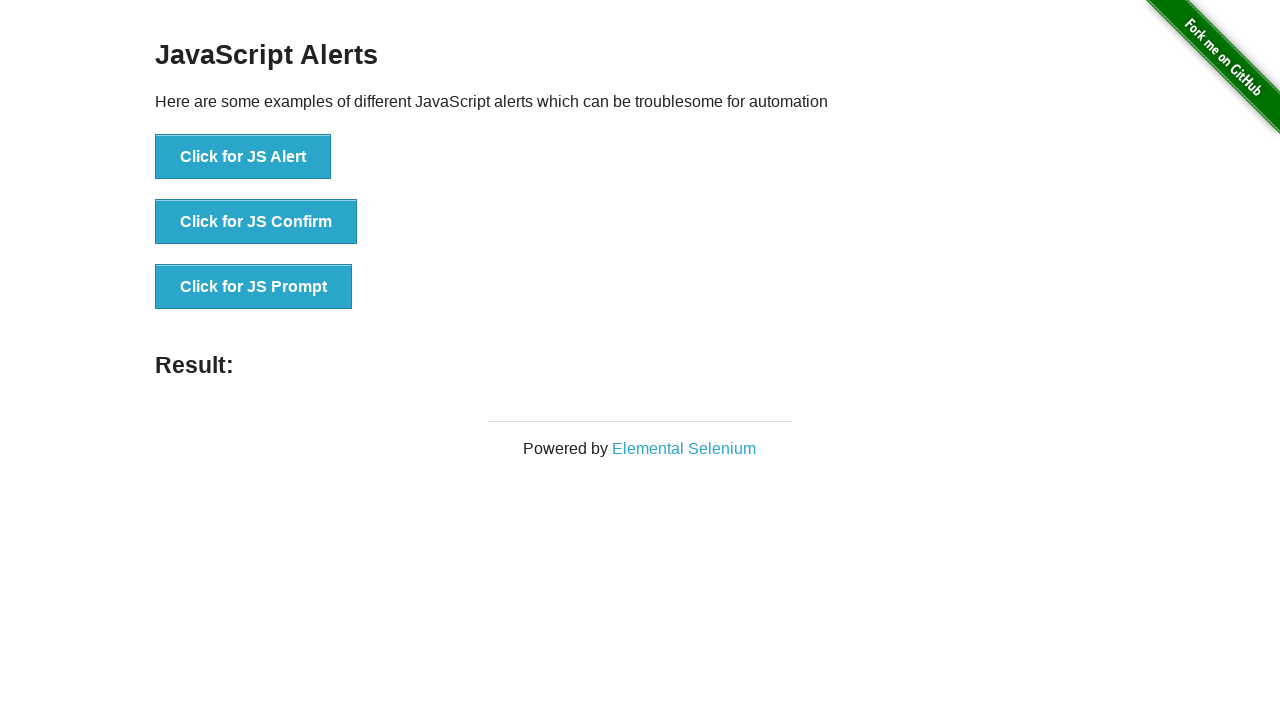

Clicked the JavaScript confirm button at (256, 222) on button[onclick='jsConfirm()']
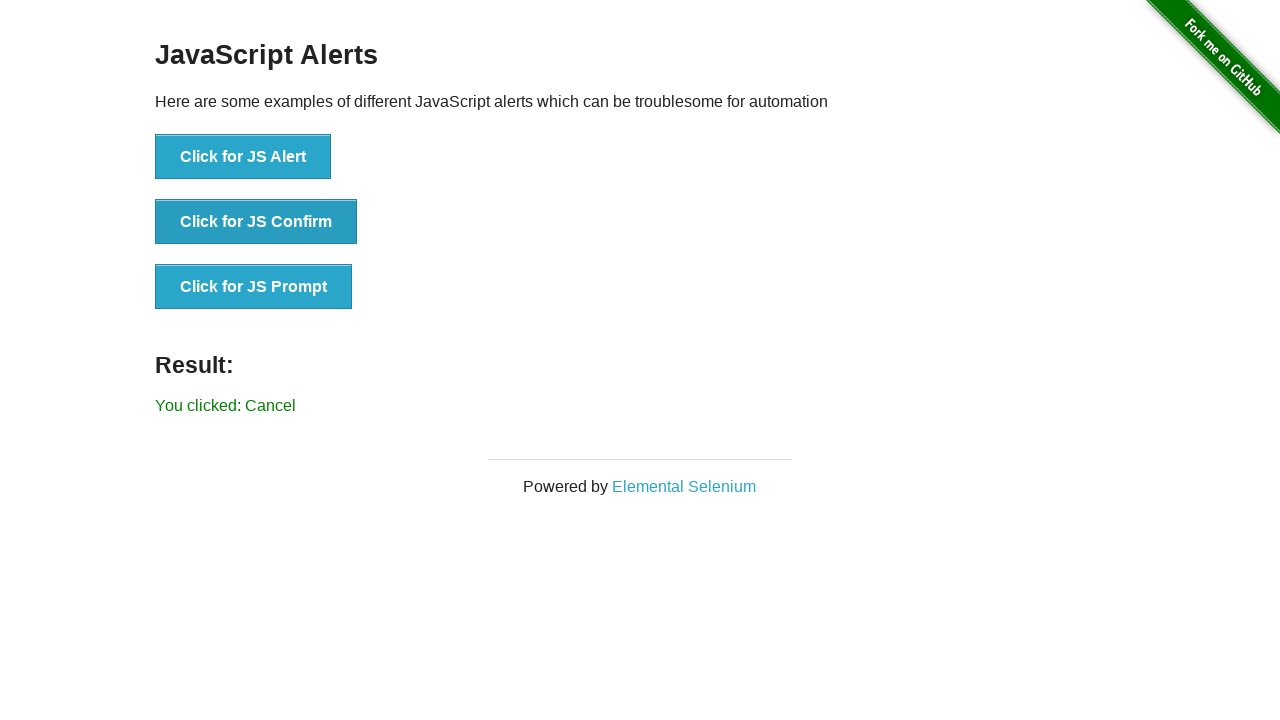

Result text appeared after dismissing confirm dialog
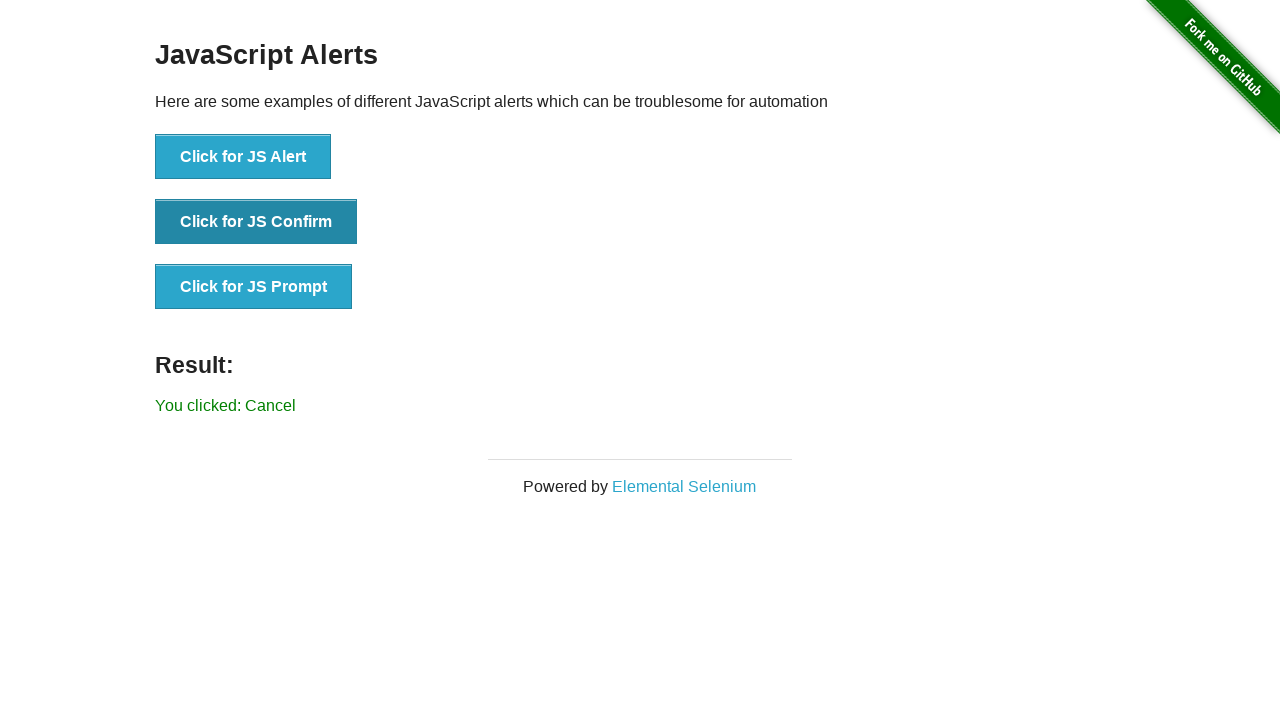

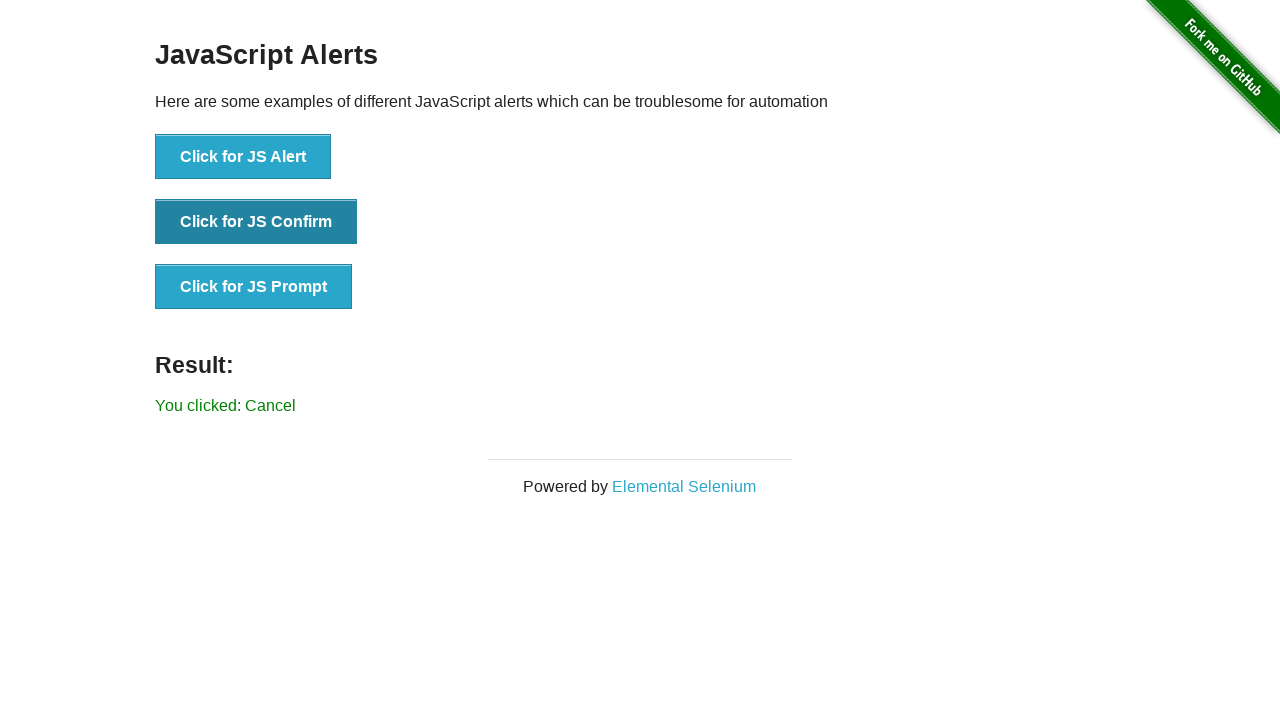